Tests a todo app by marking two items as done, adding a new item to the list, and verifying the new item was added correctly

Starting URL: https://lambdatest.github.io/sample-todo-app/

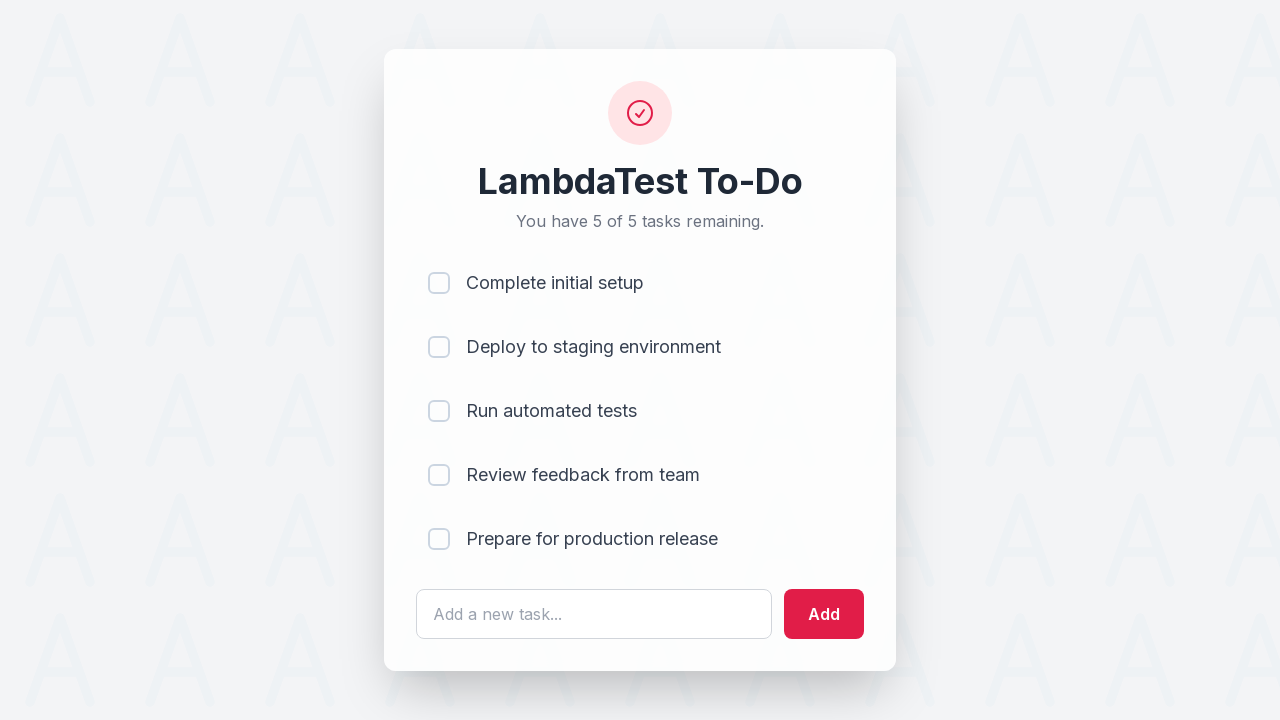

Clicked checkbox for first todo item at (439, 283) on input[name='li1']
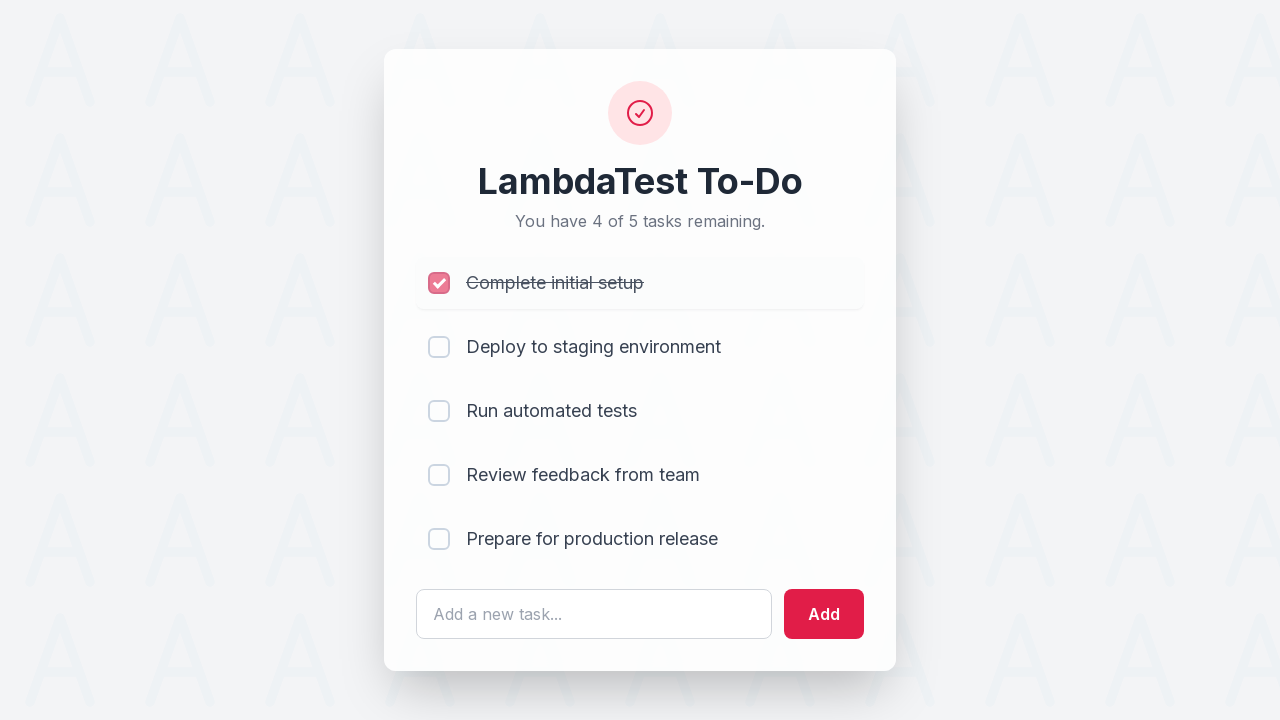

Clicked checkbox for second todo item at (439, 347) on input[name='li2']
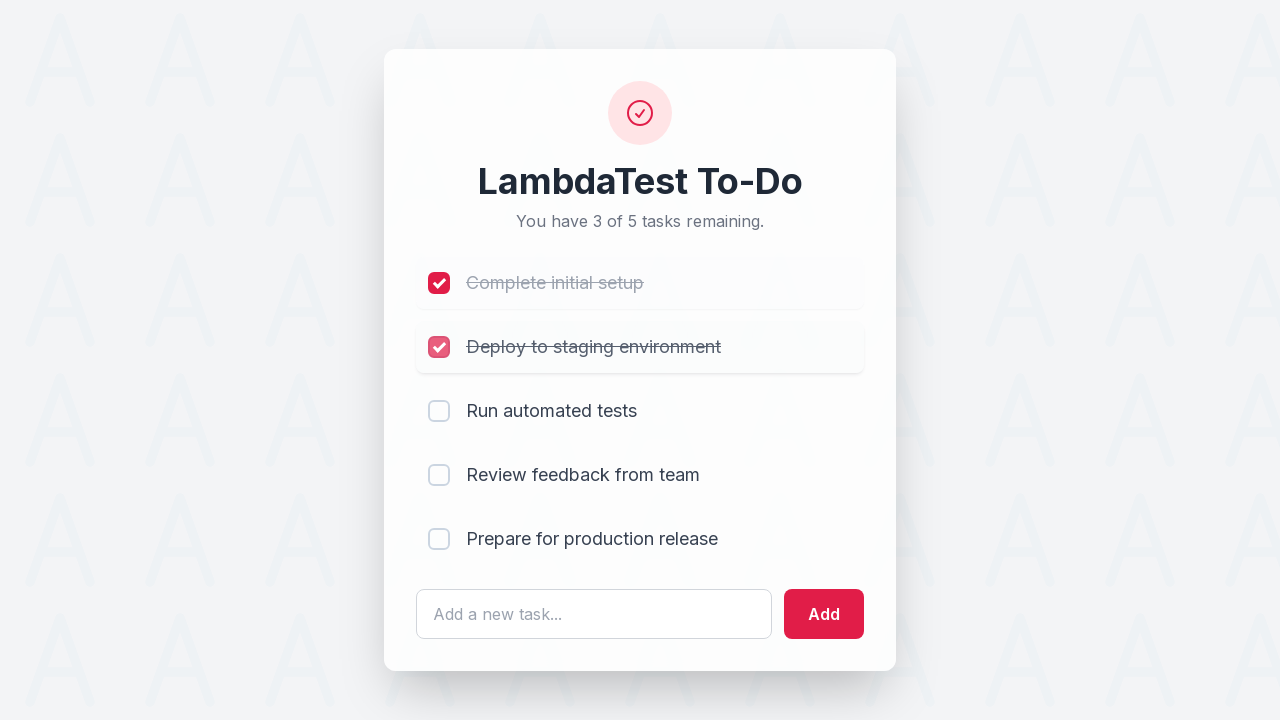

Filled todo input field with new item text on #sampletodotext
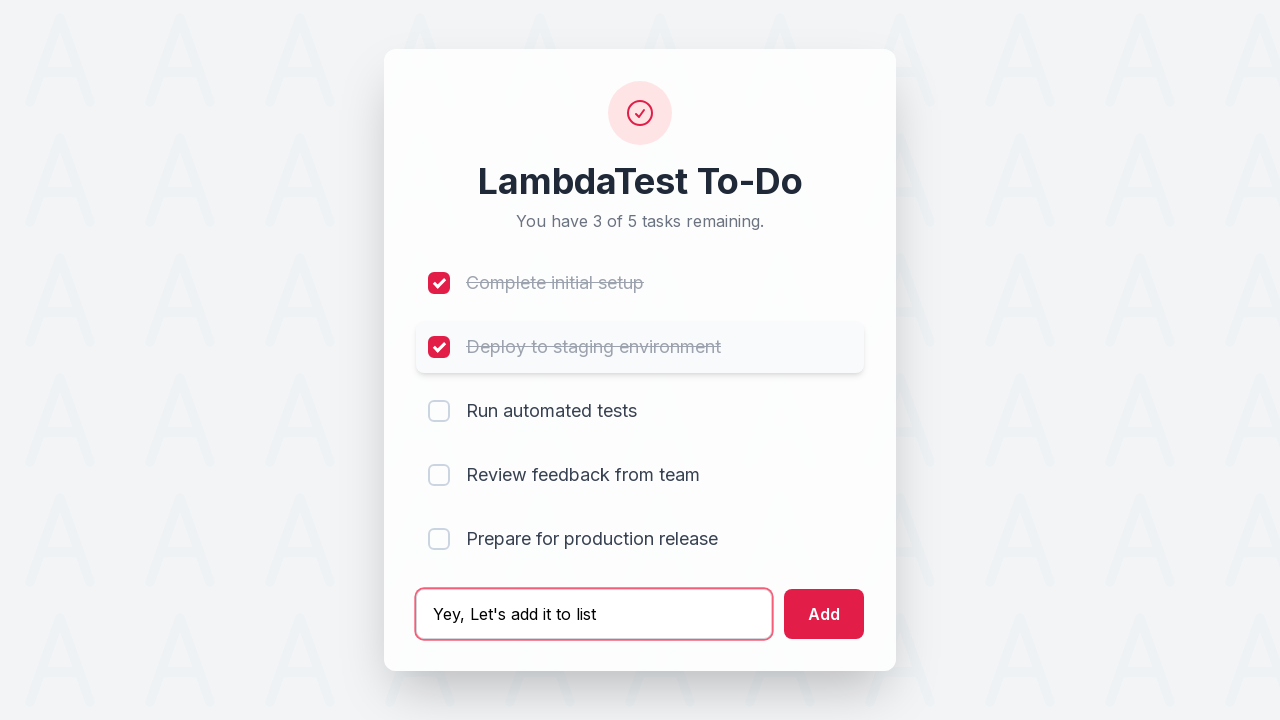

Clicked add button to create new todo item at (824, 614) on #addbutton
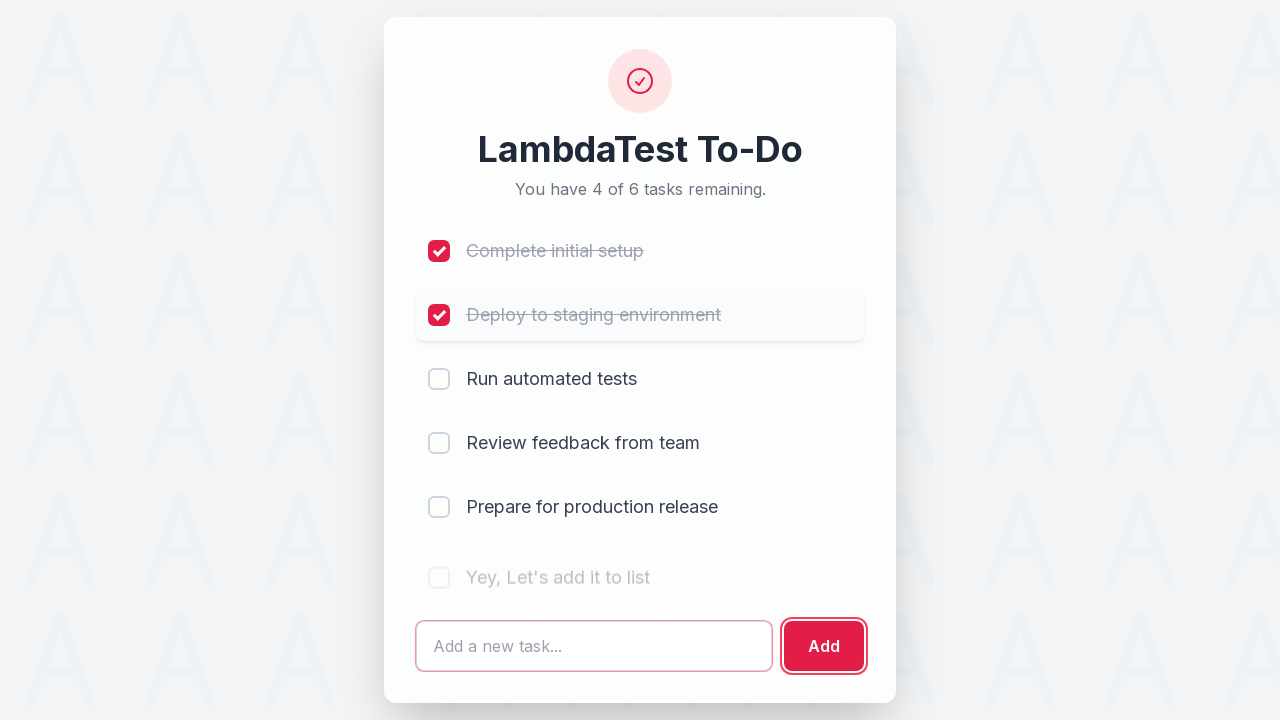

Verified new todo item appeared in the list
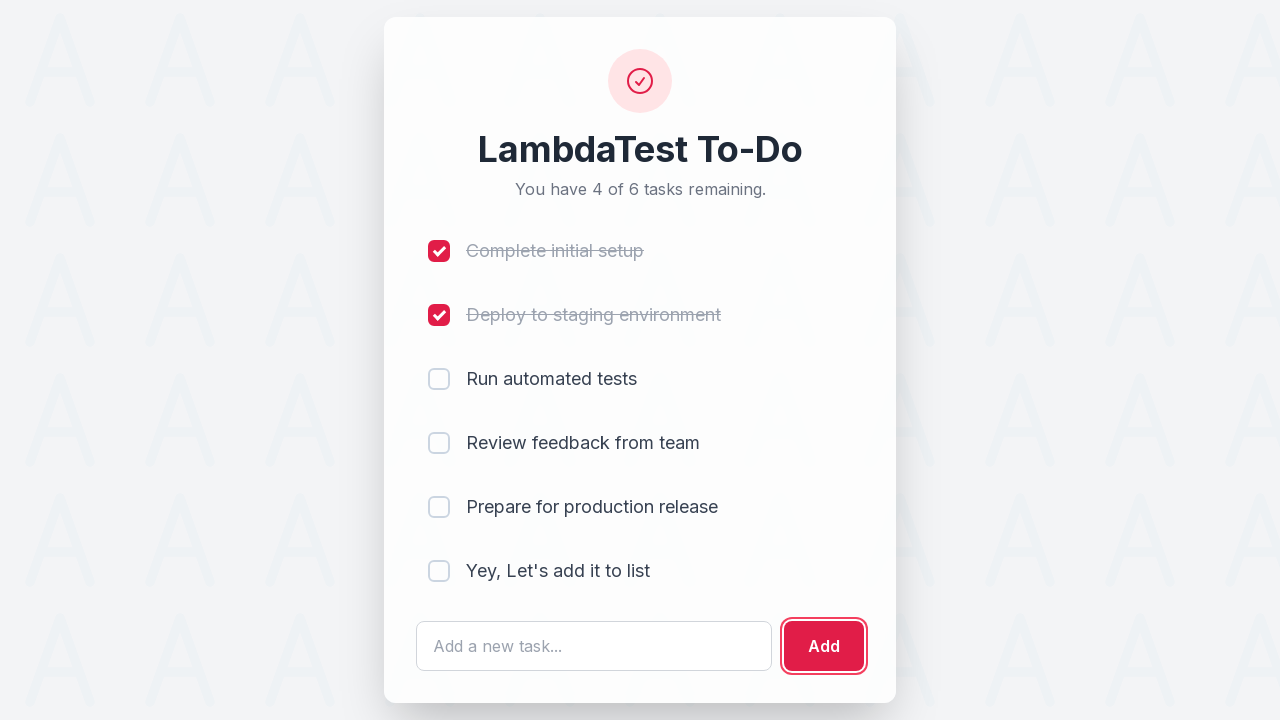

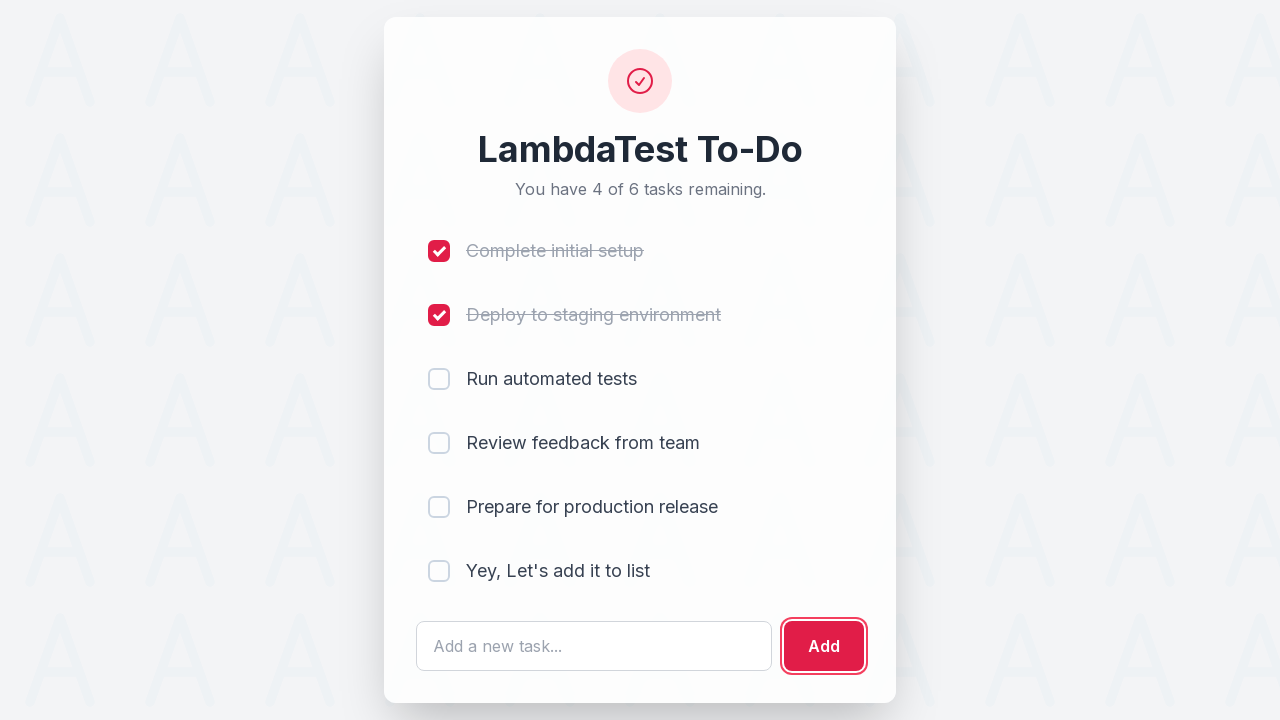